Tests clearing the complete state of all items by checking and then unchecking the toggle-all checkbox

Starting URL: https://demo.playwright.dev/todomvc

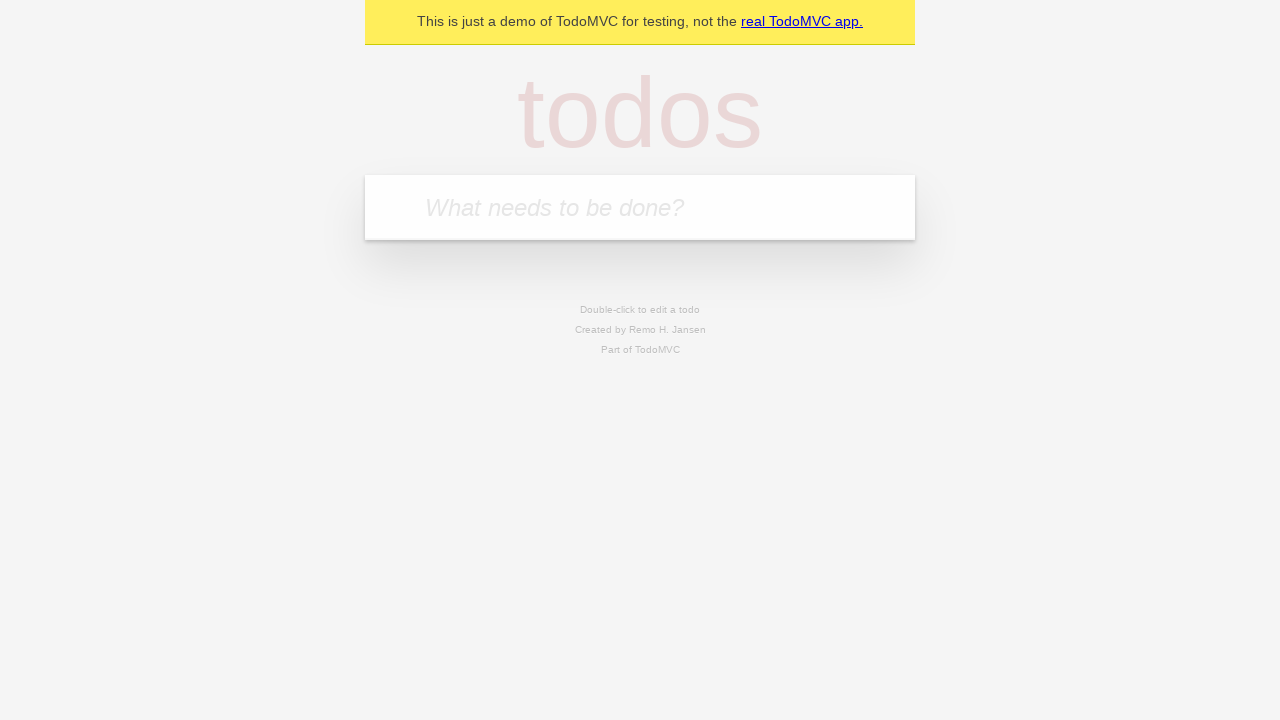

Filled new todo input with 'buy some cheese' on .new-todo
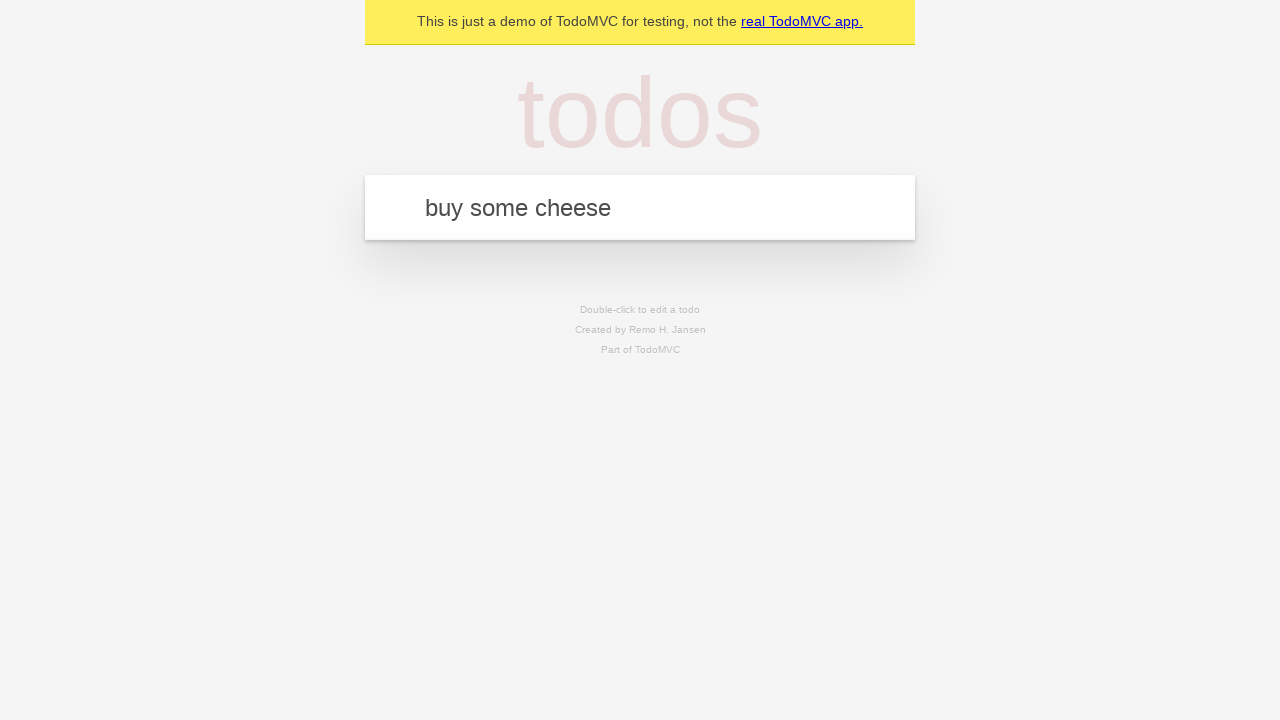

Pressed Enter to create first todo on .new-todo
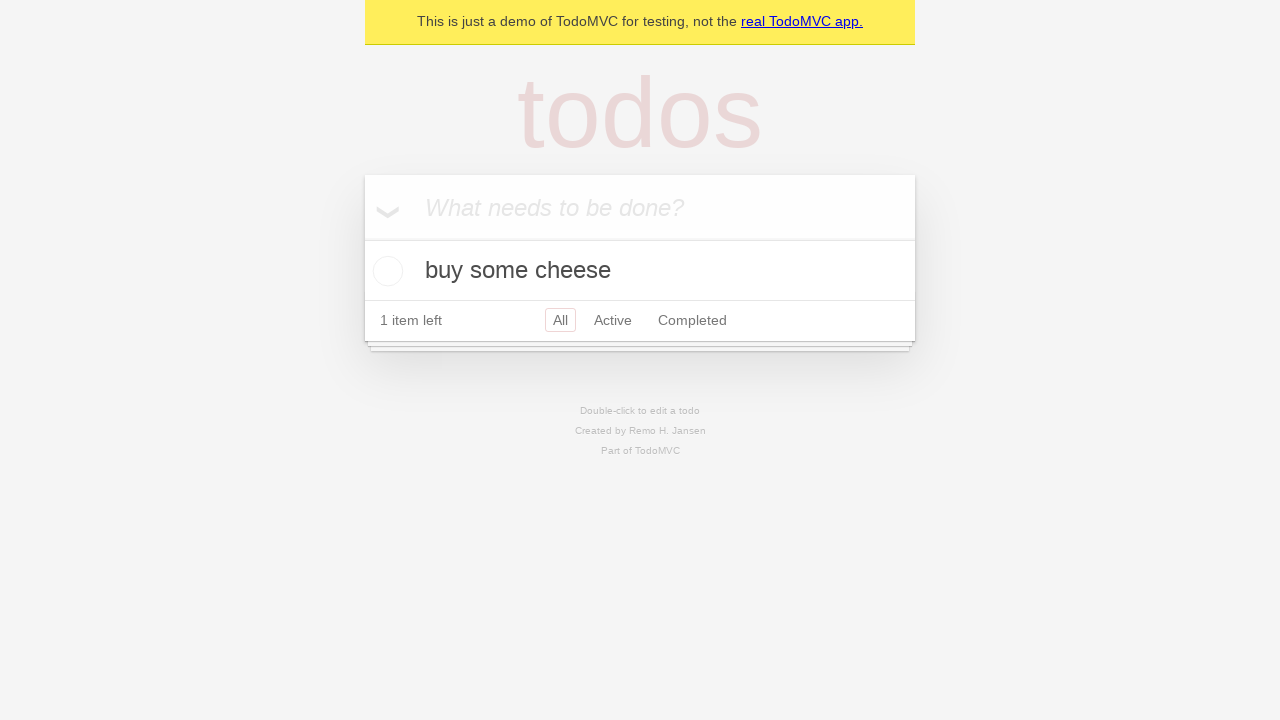

Filled new todo input with 'feed the cat' on .new-todo
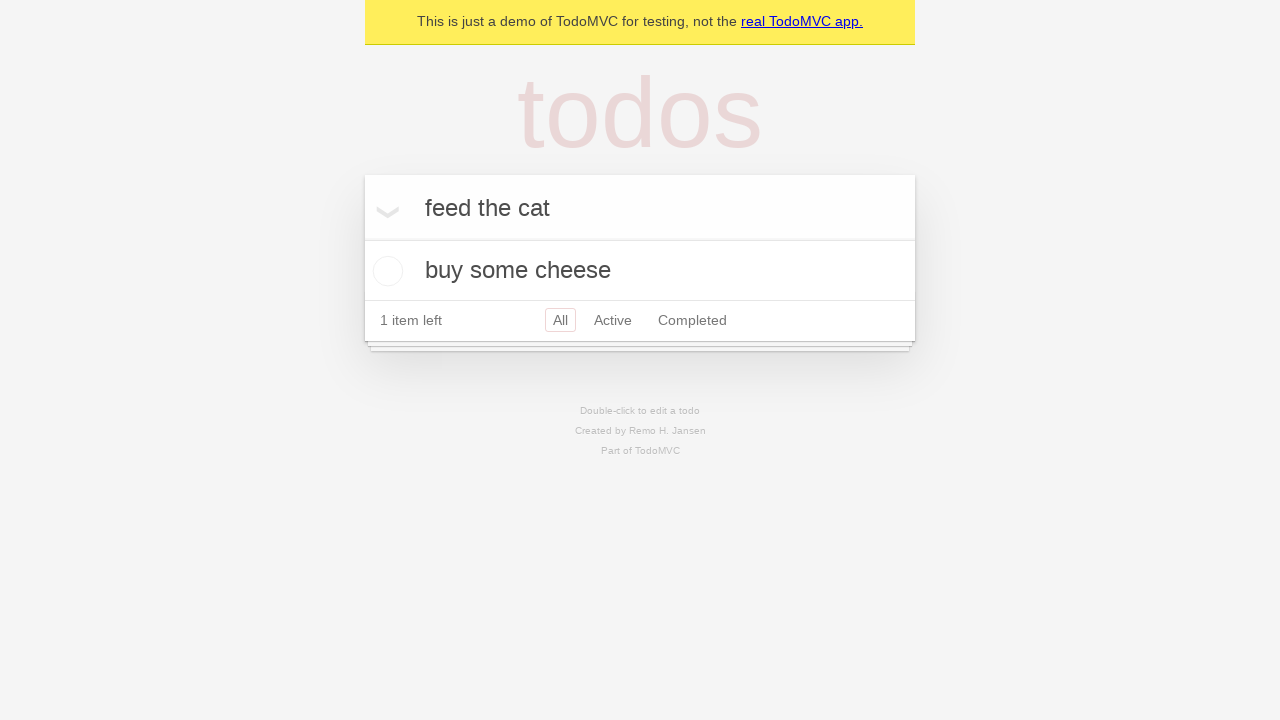

Pressed Enter to create second todo on .new-todo
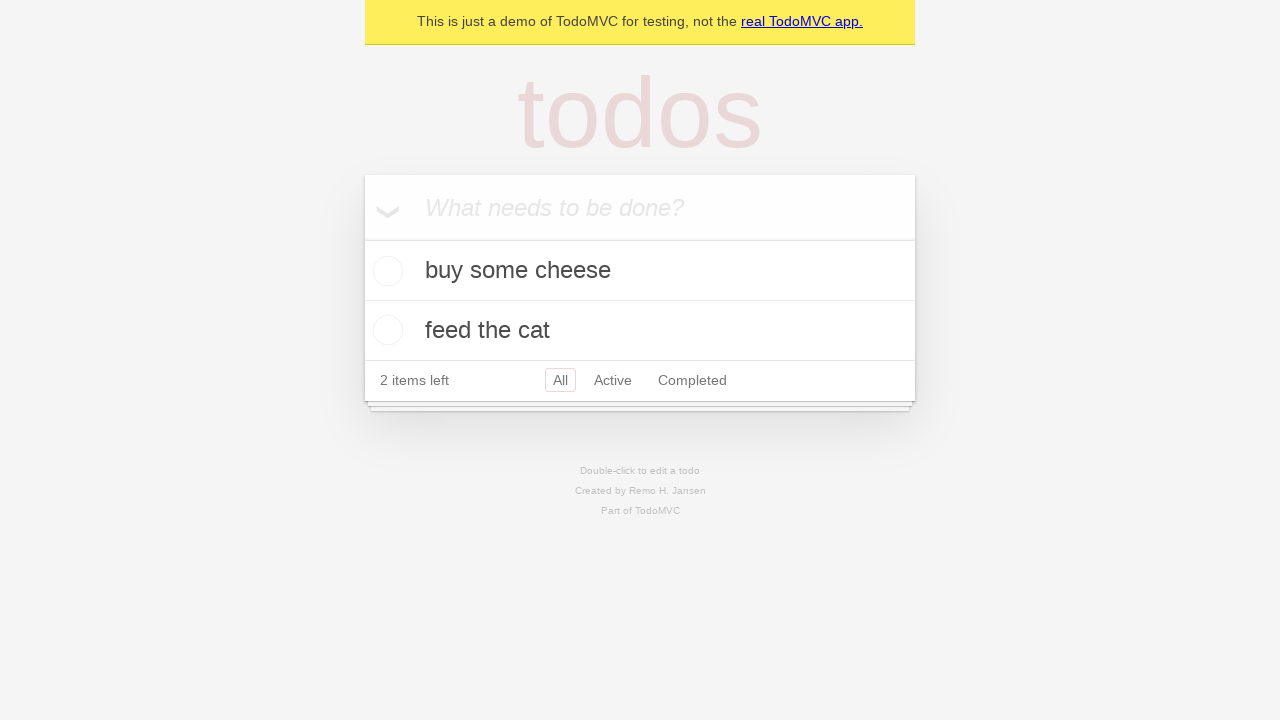

Filled new todo input with 'book a doctors appointment' on .new-todo
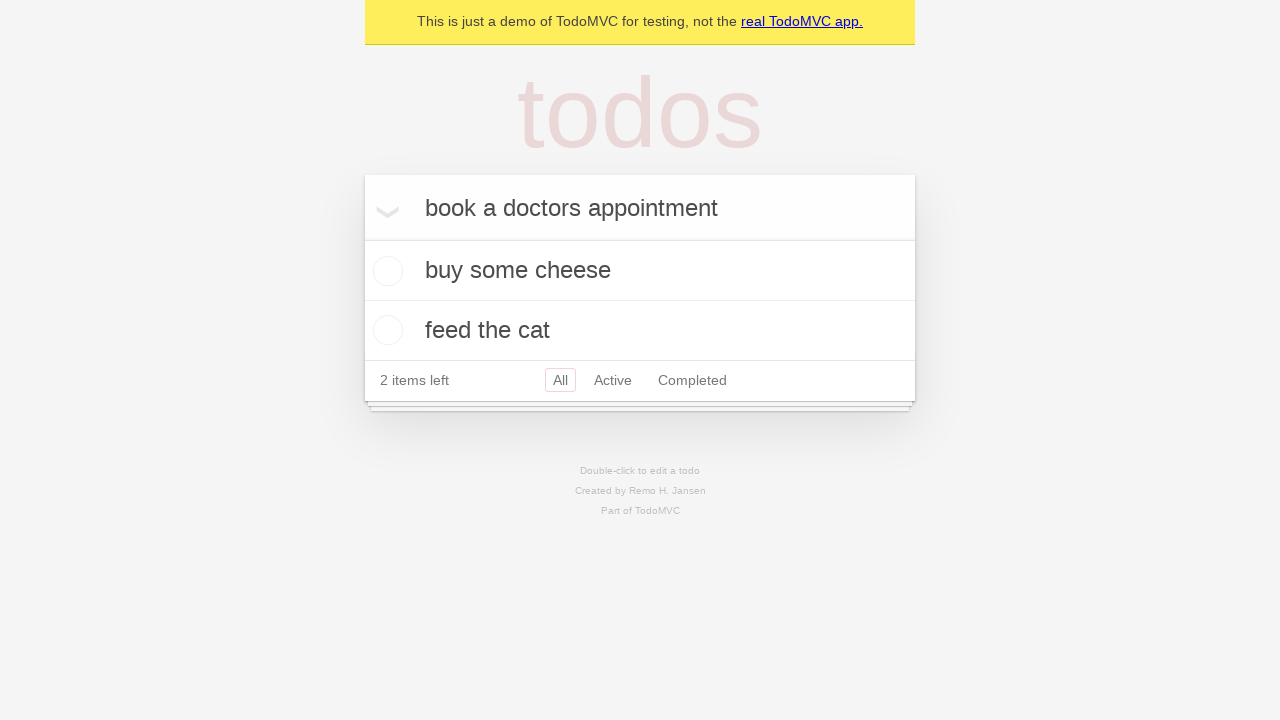

Pressed Enter to create third todo on .new-todo
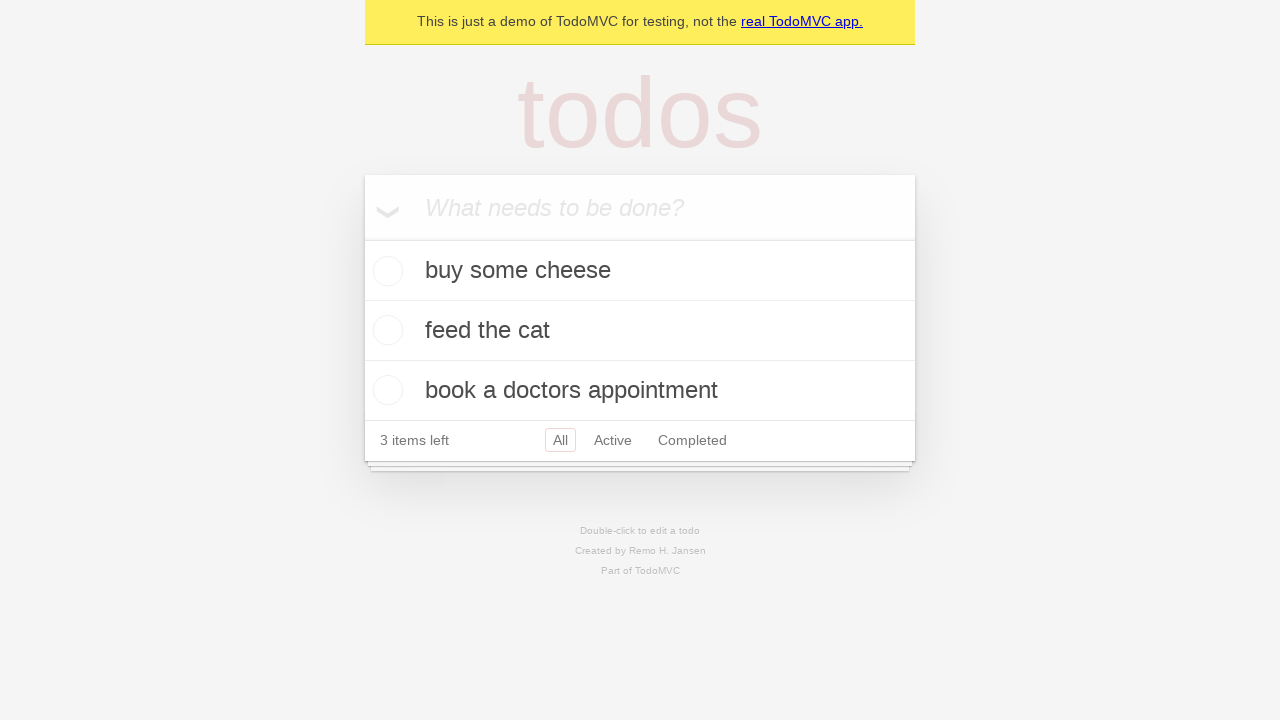

Waited for all three todos to be rendered
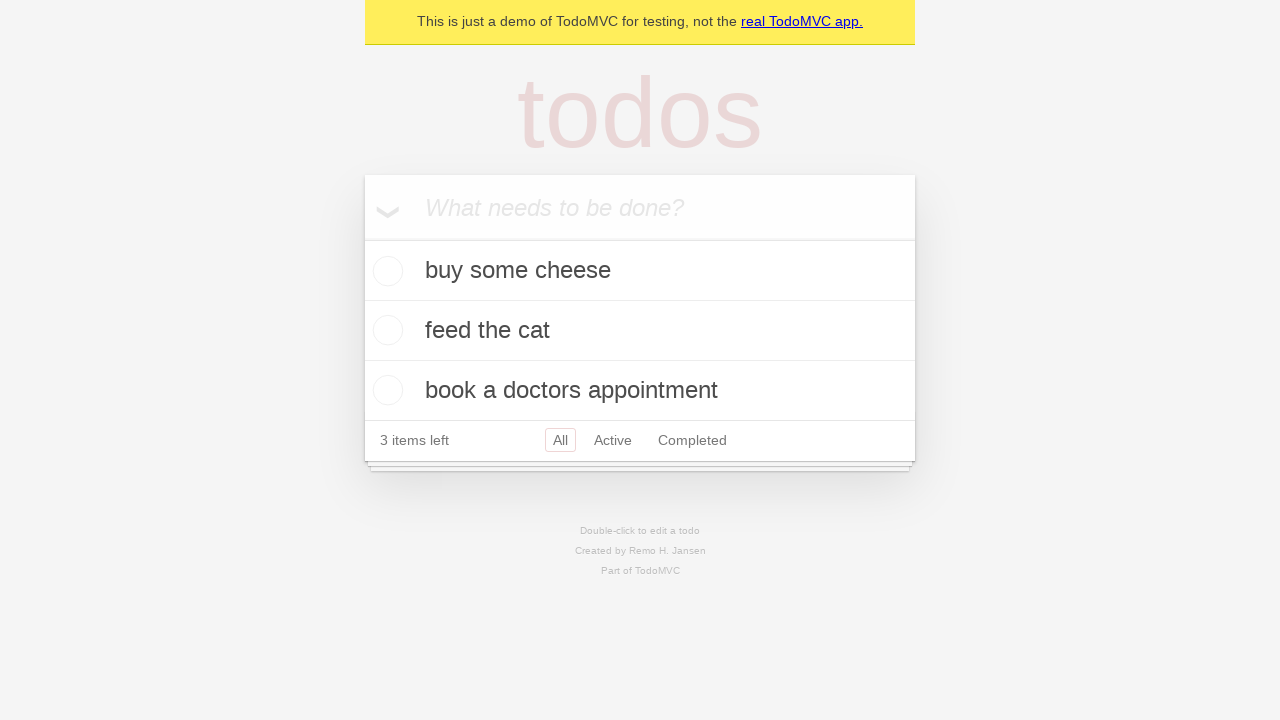

Checked toggle-all checkbox to mark all todos as complete at (362, 238) on .toggle-all
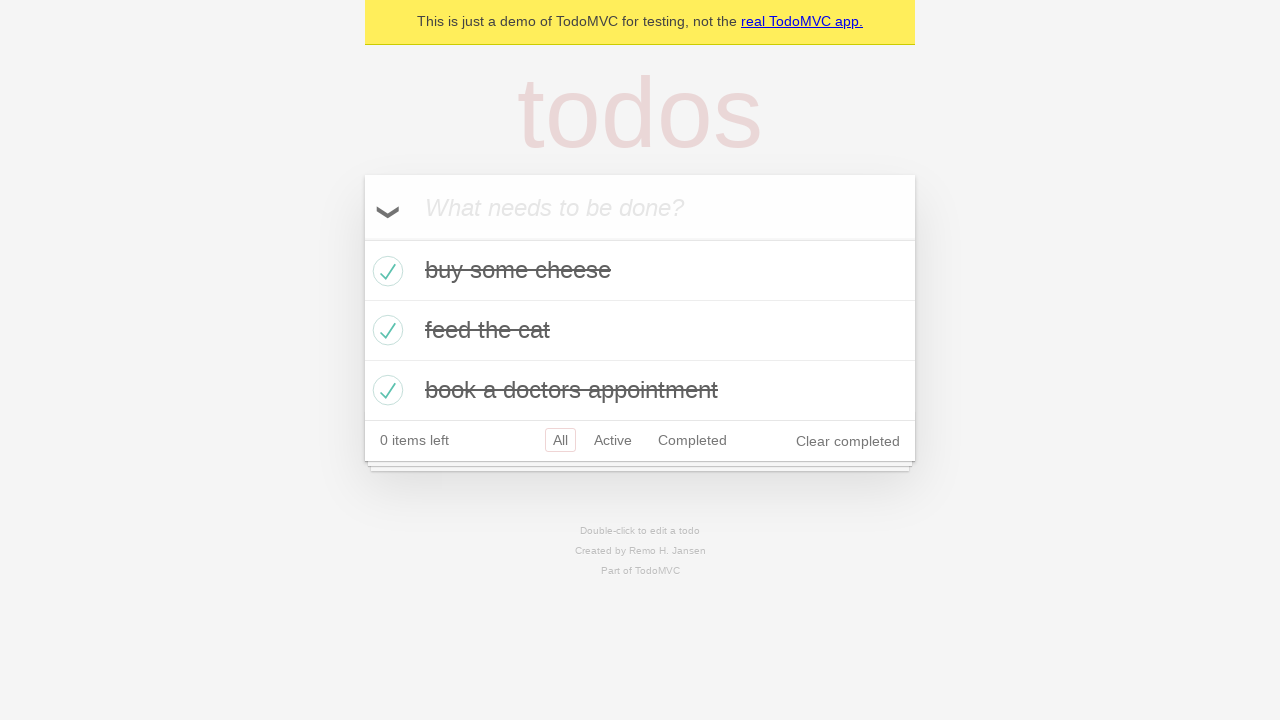

Unchecked toggle-all checkbox to clear complete state of all todos at (362, 238) on .toggle-all
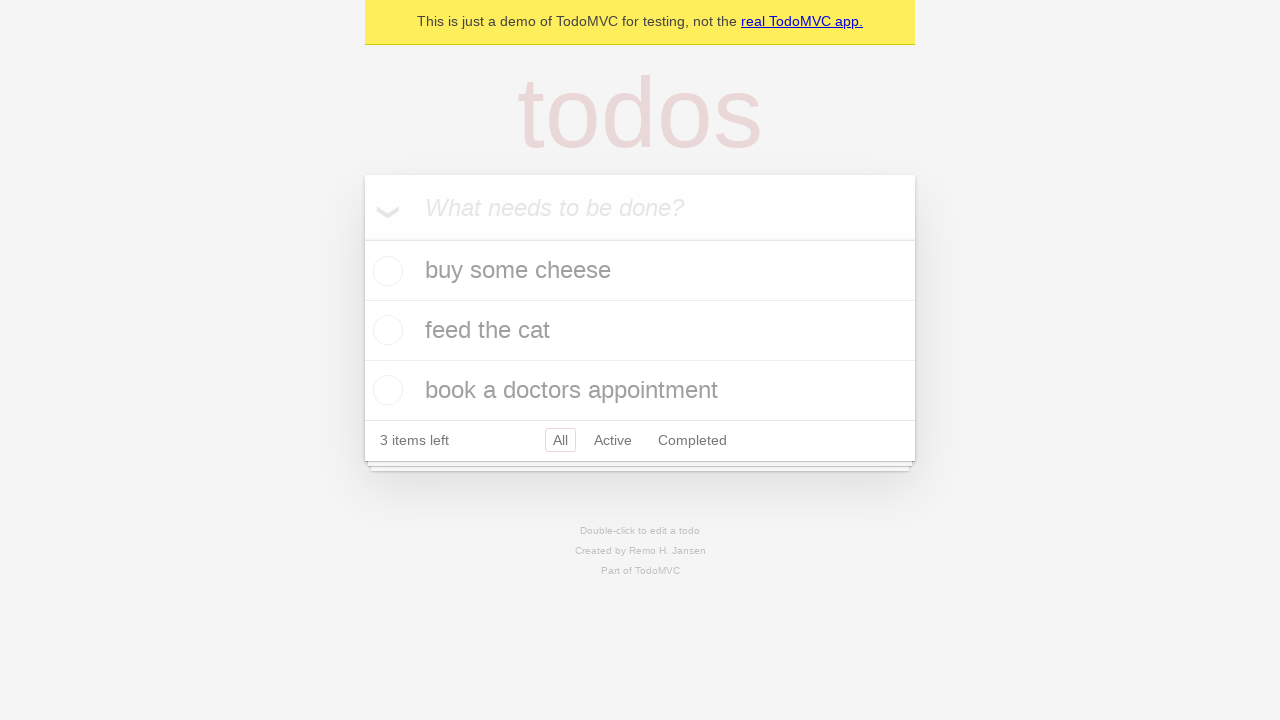

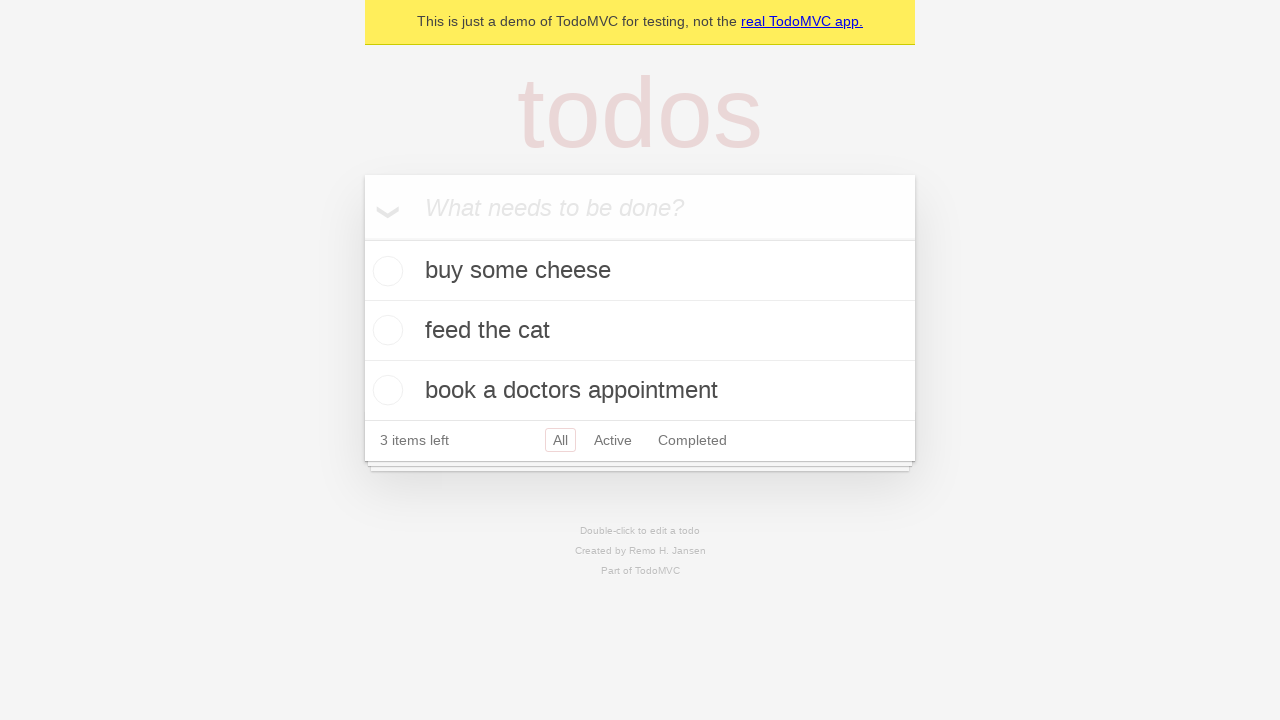